Tests hover functionality by hovering over three user images and verifying that user names and "view profile" links are displayed when hovering.

Starting URL: https://practice.cydeo.com/hovers

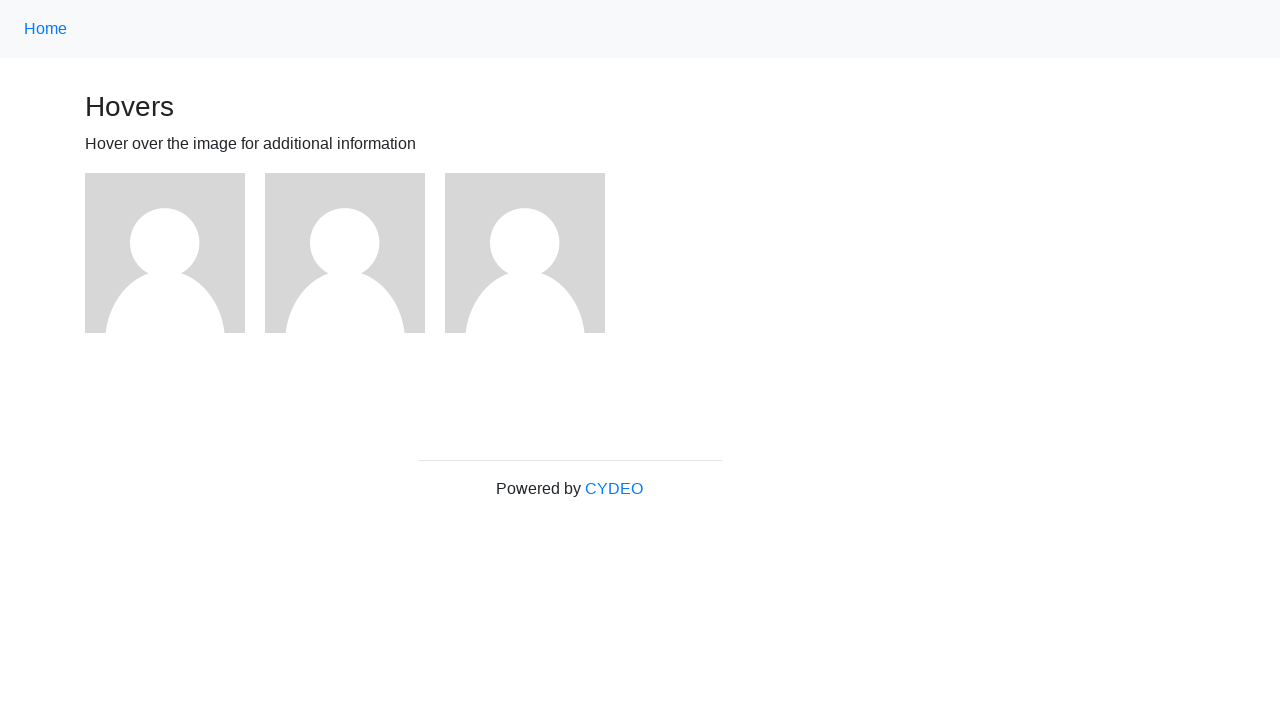

Hovered over first user image (user1) at (165, 253) on xpath=//h5[.='name: user1']/../../img
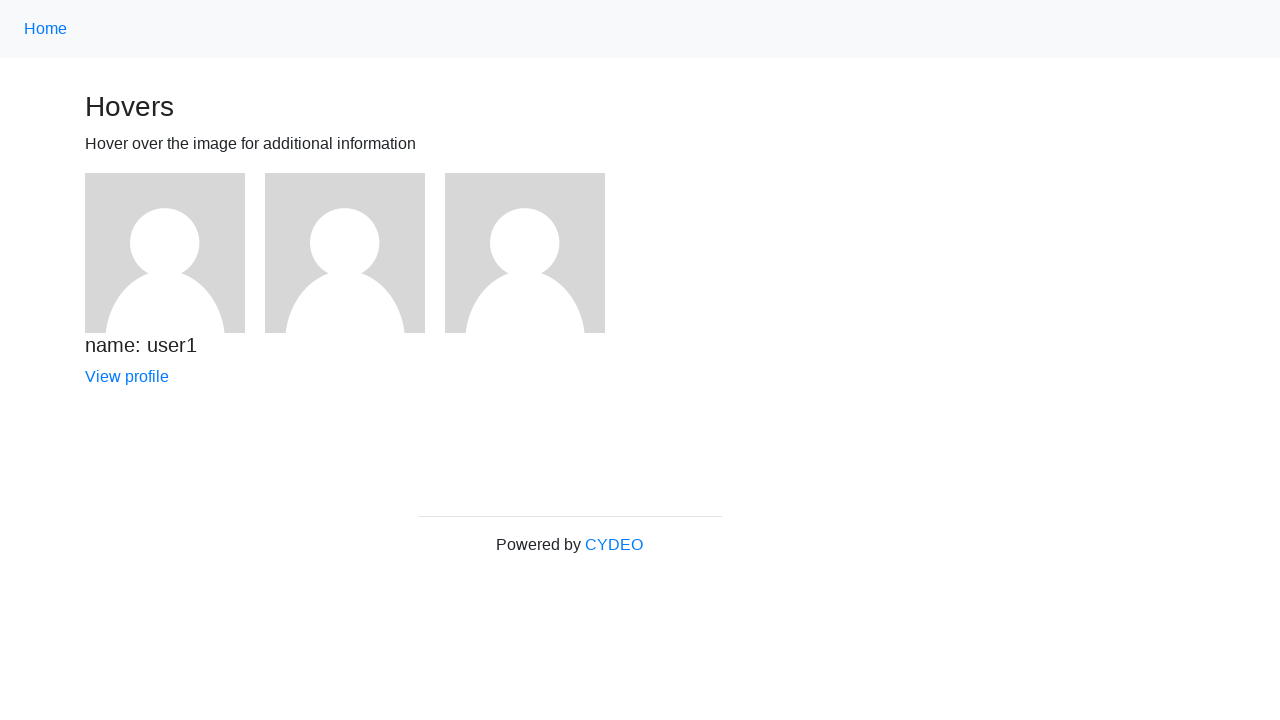

Verified that user1 name is displayed
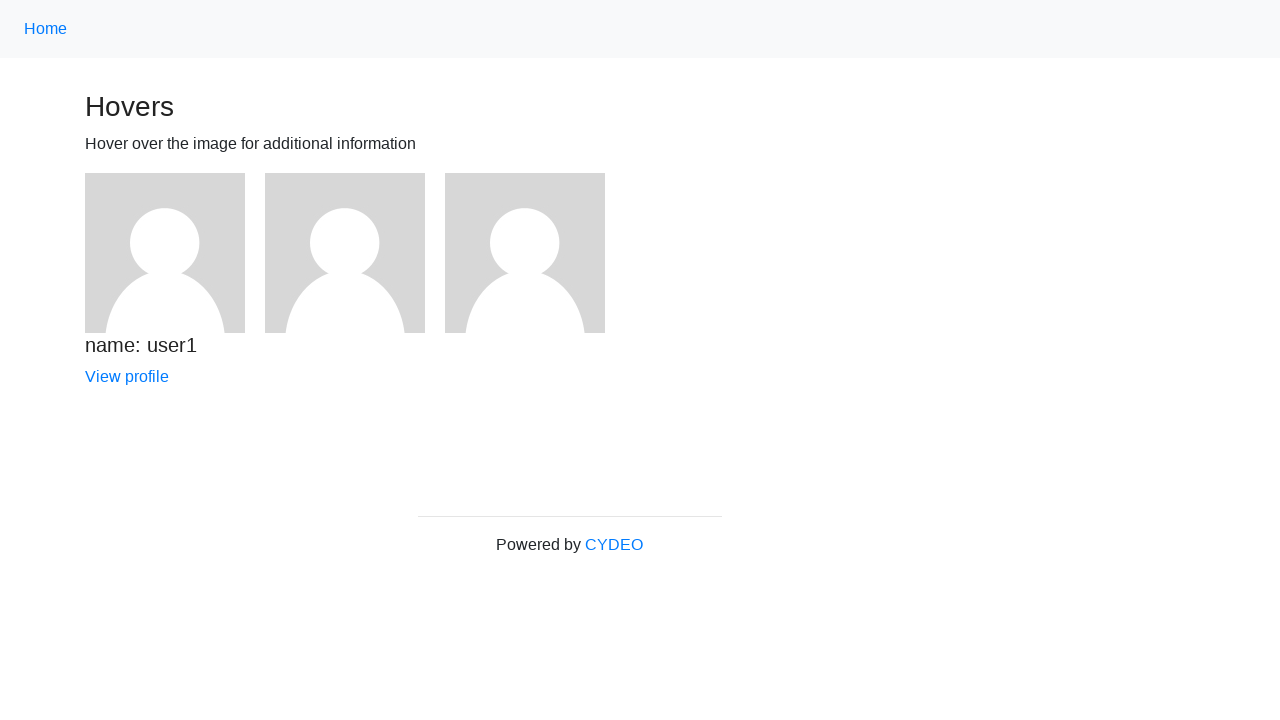

Verified that view profile link for user1 is displayed
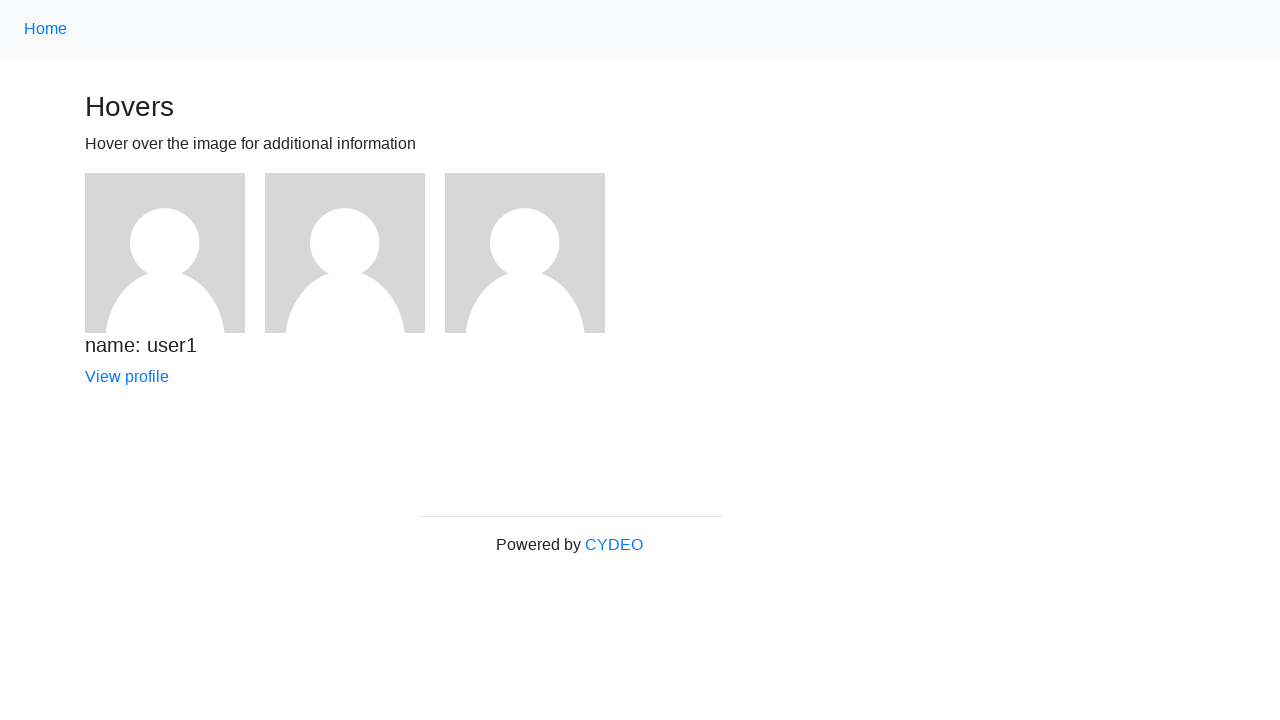

Hovered over second user image (user2) at (345, 253) on xpath=//h5[.='name: user2']/../../img
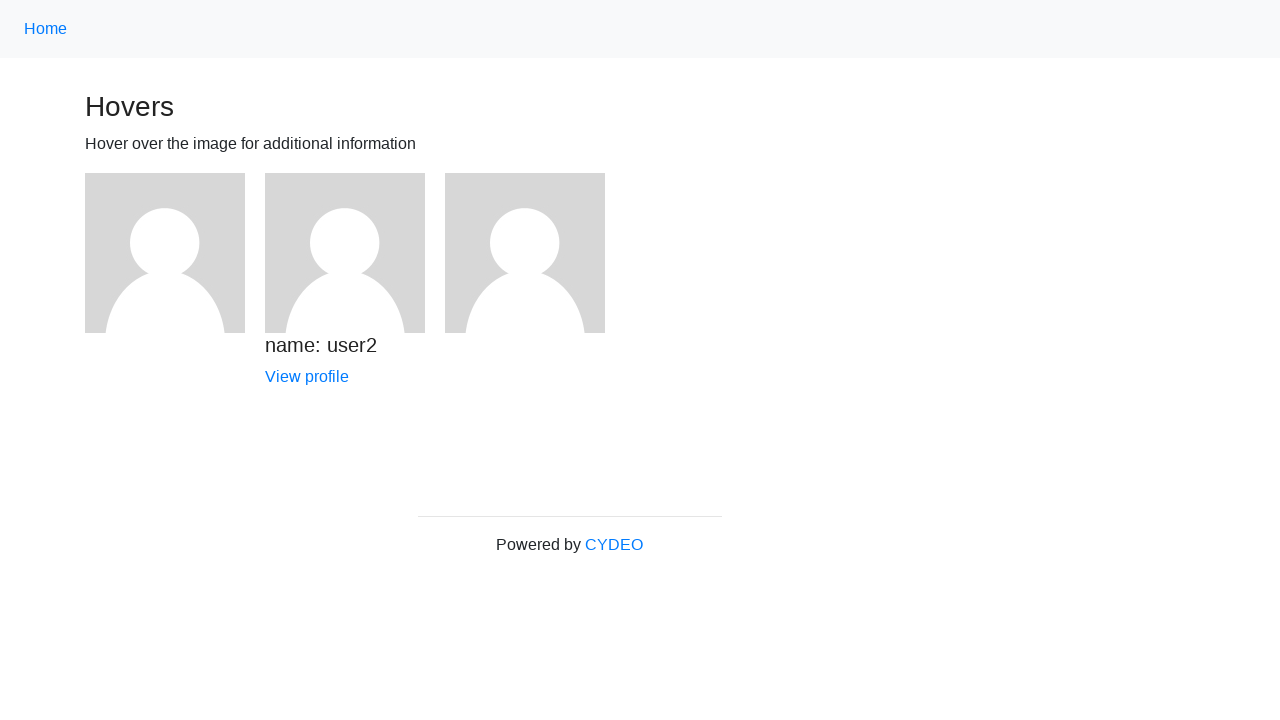

Verified that user2 name is displayed
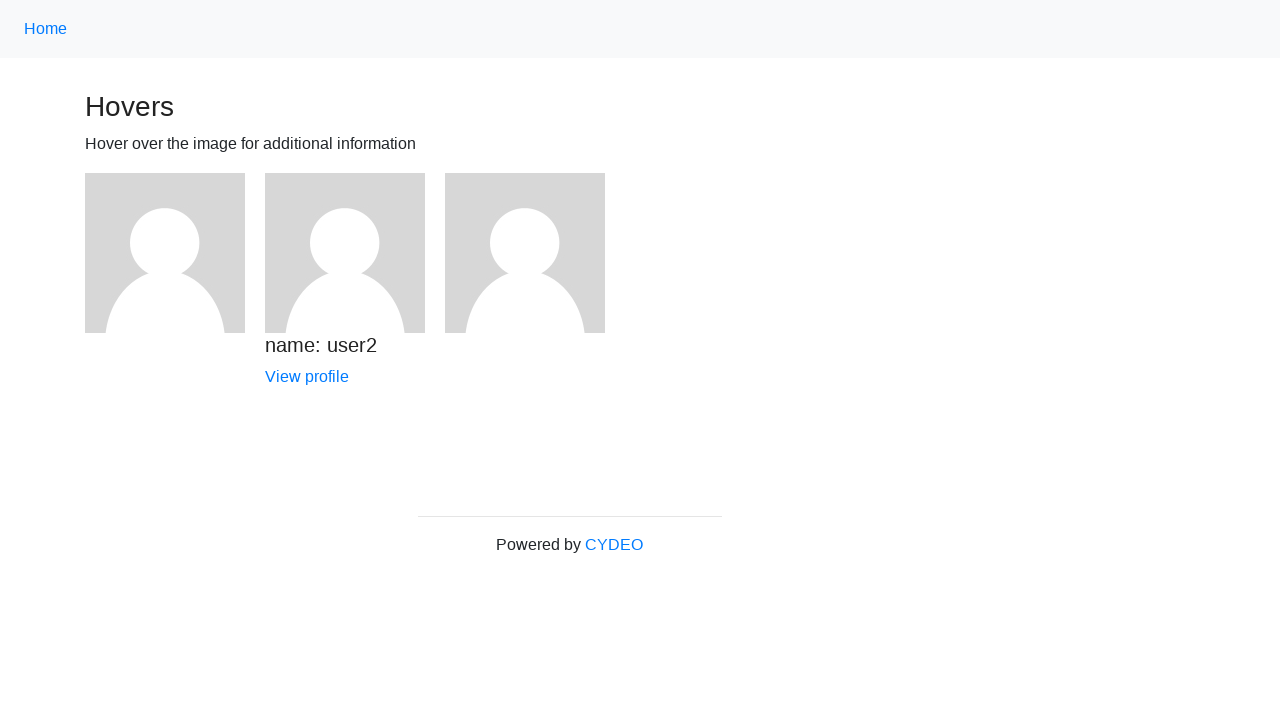

Verified that view profile link for user2 is displayed
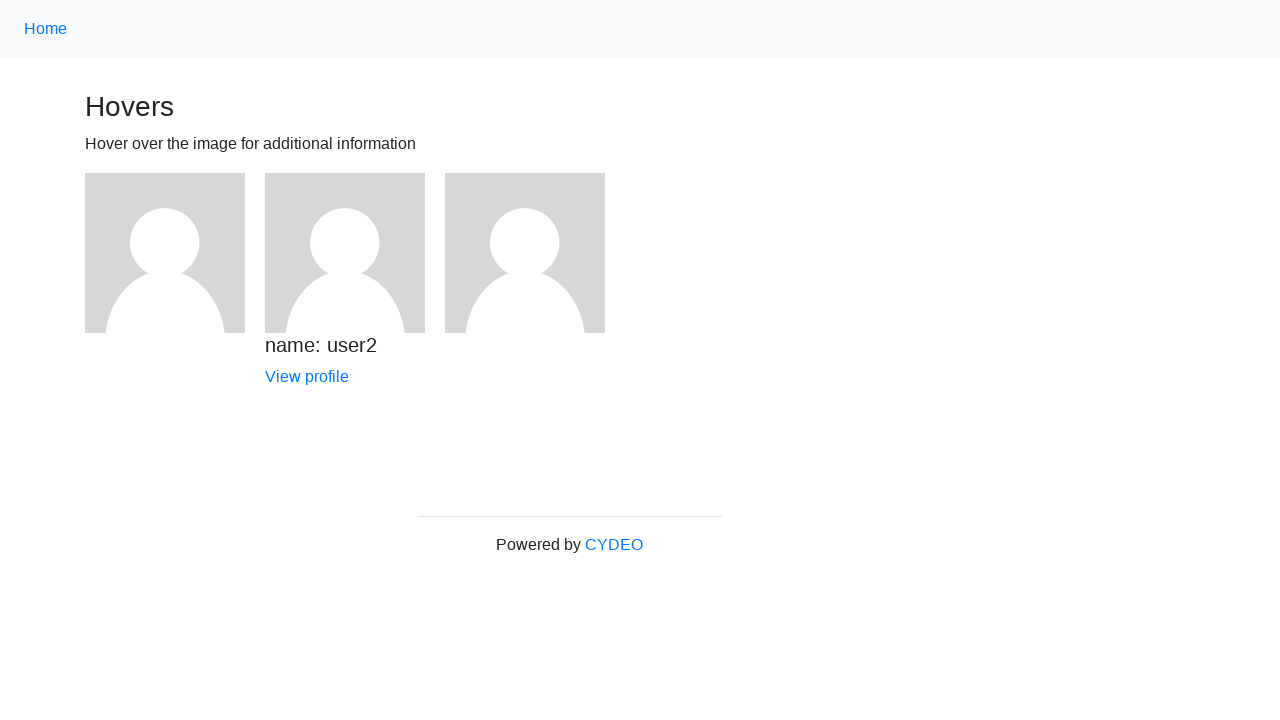

Hovered over third user image (user3) at (525, 253) on xpath=//h5[.='name: user3']/../../img
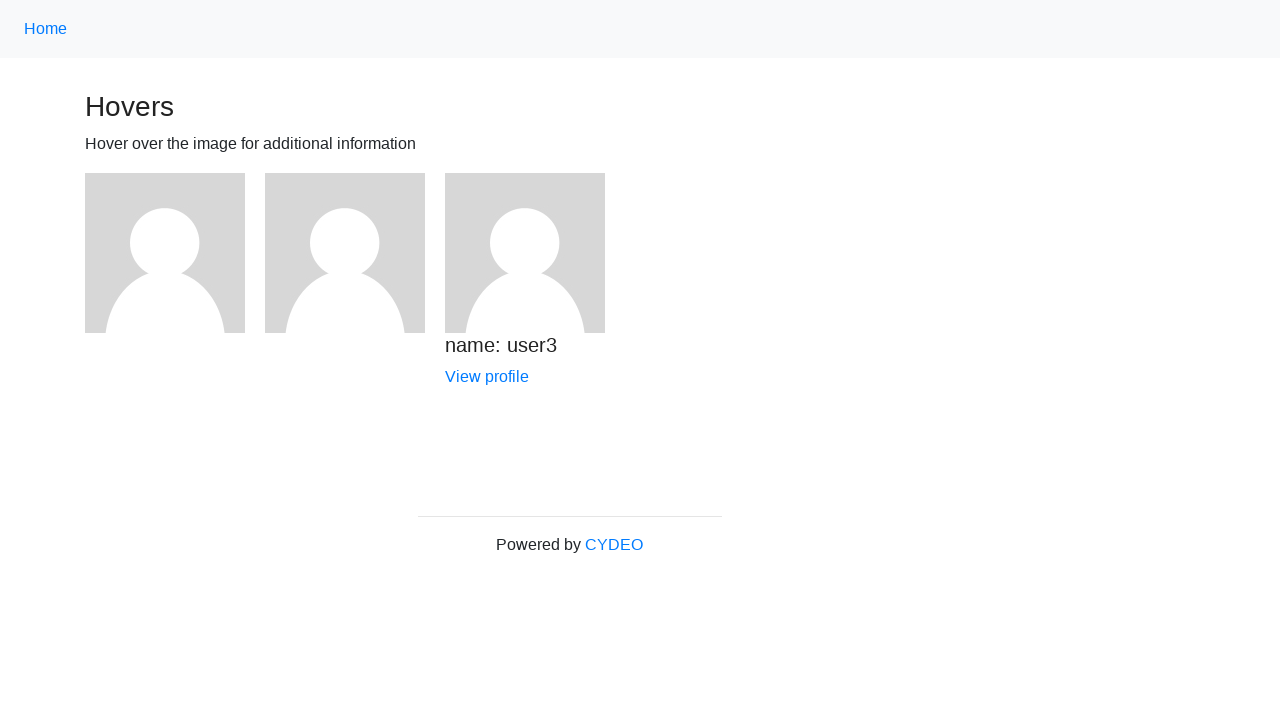

Verified that user3 name is displayed
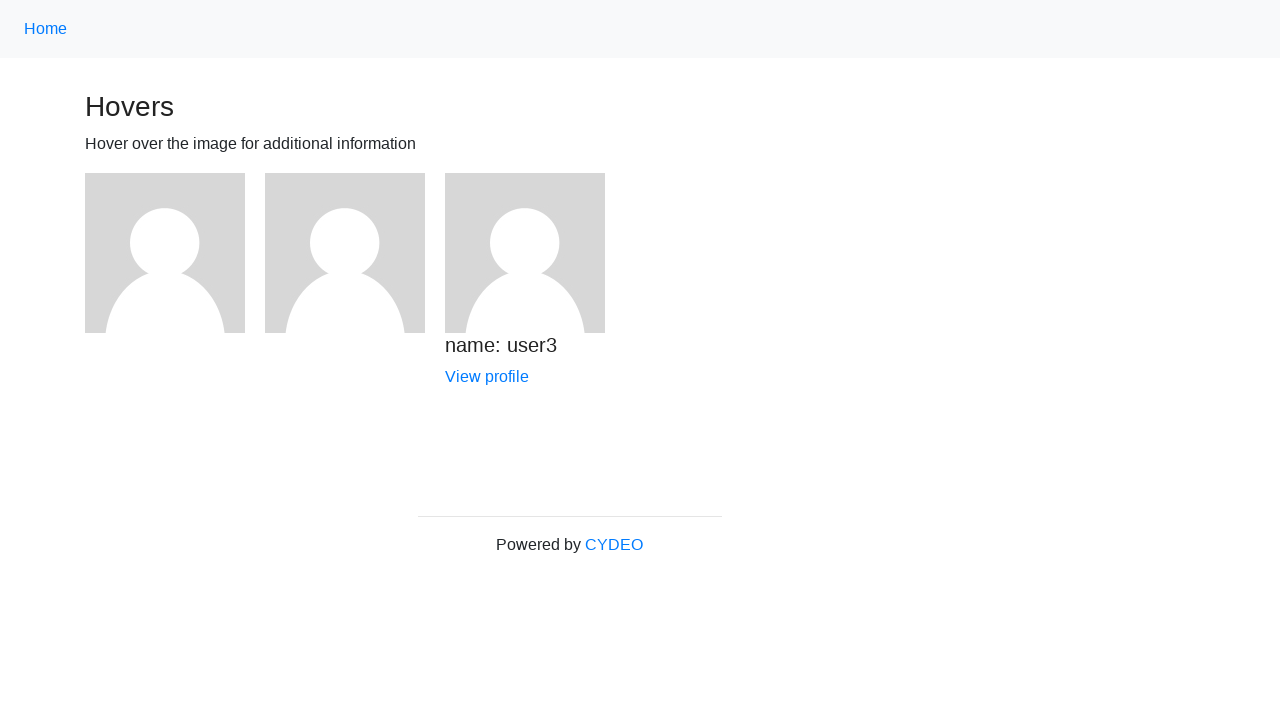

Verified that view profile link for user3 is displayed
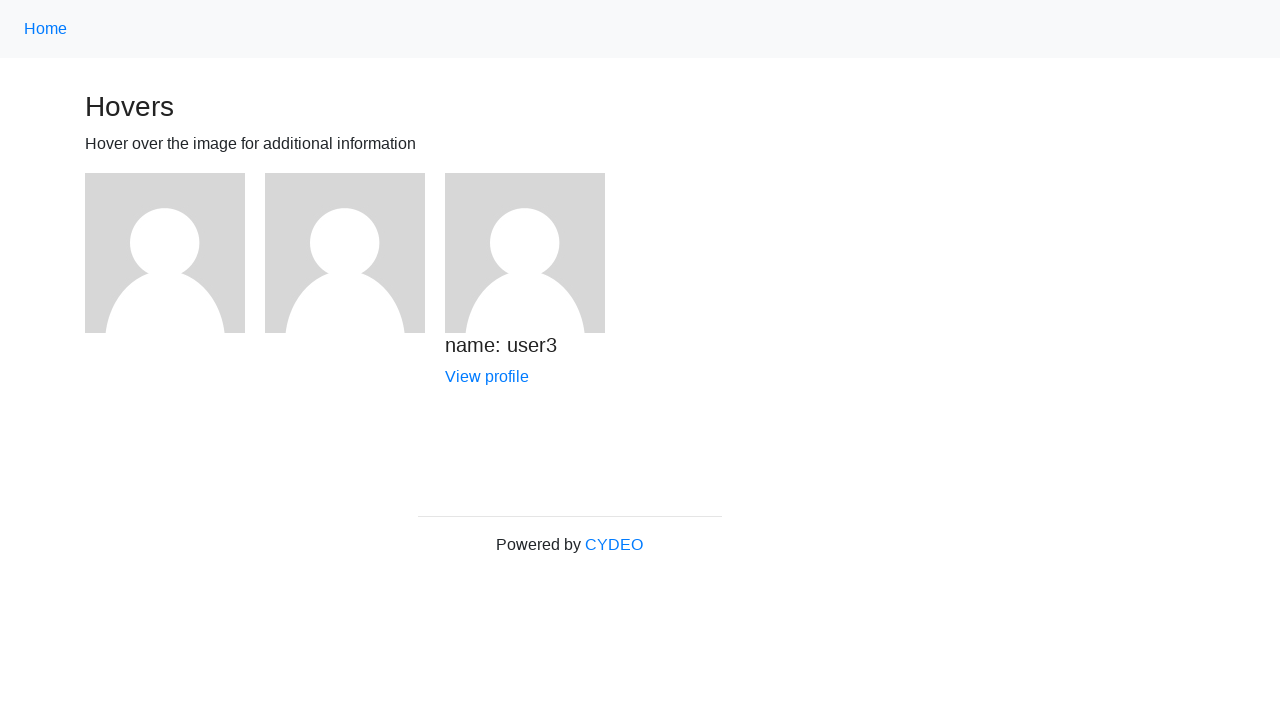

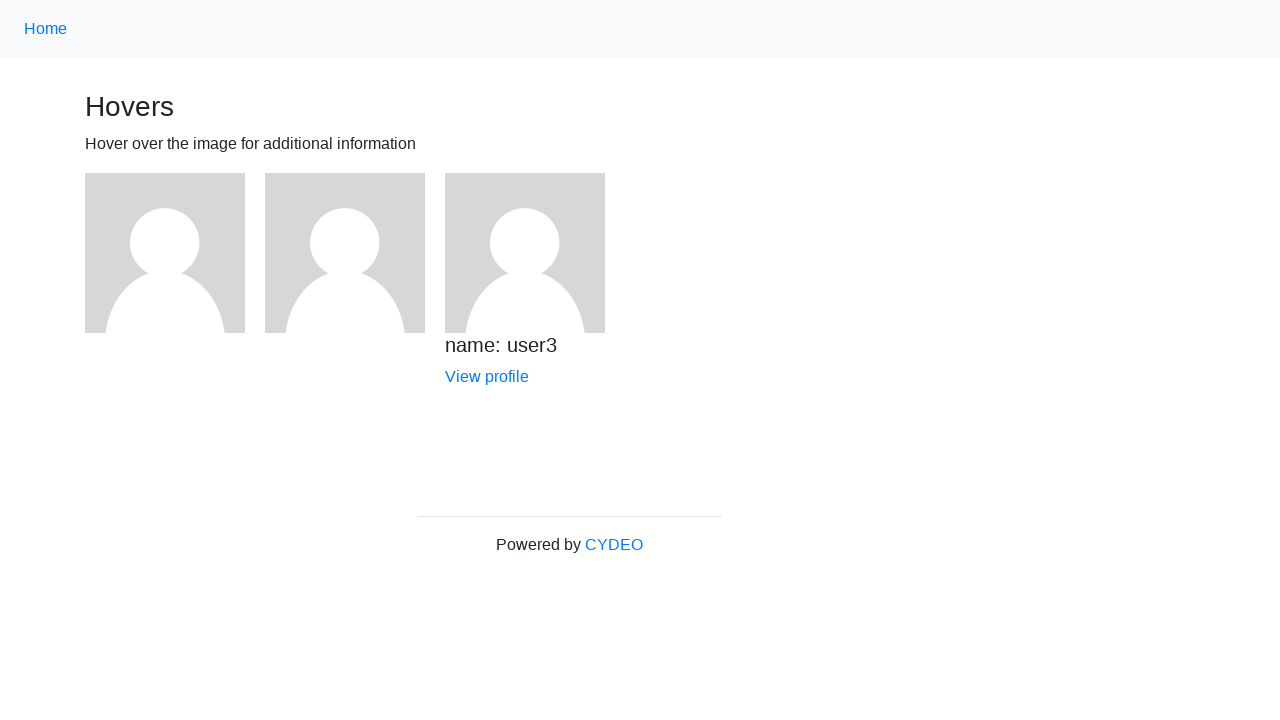